Tests the dynamic controls page by clicking the Remove button and verifying that the "It's gone!" message appears

Starting URL: https://the-internet.herokuapp.com/dynamic_controls

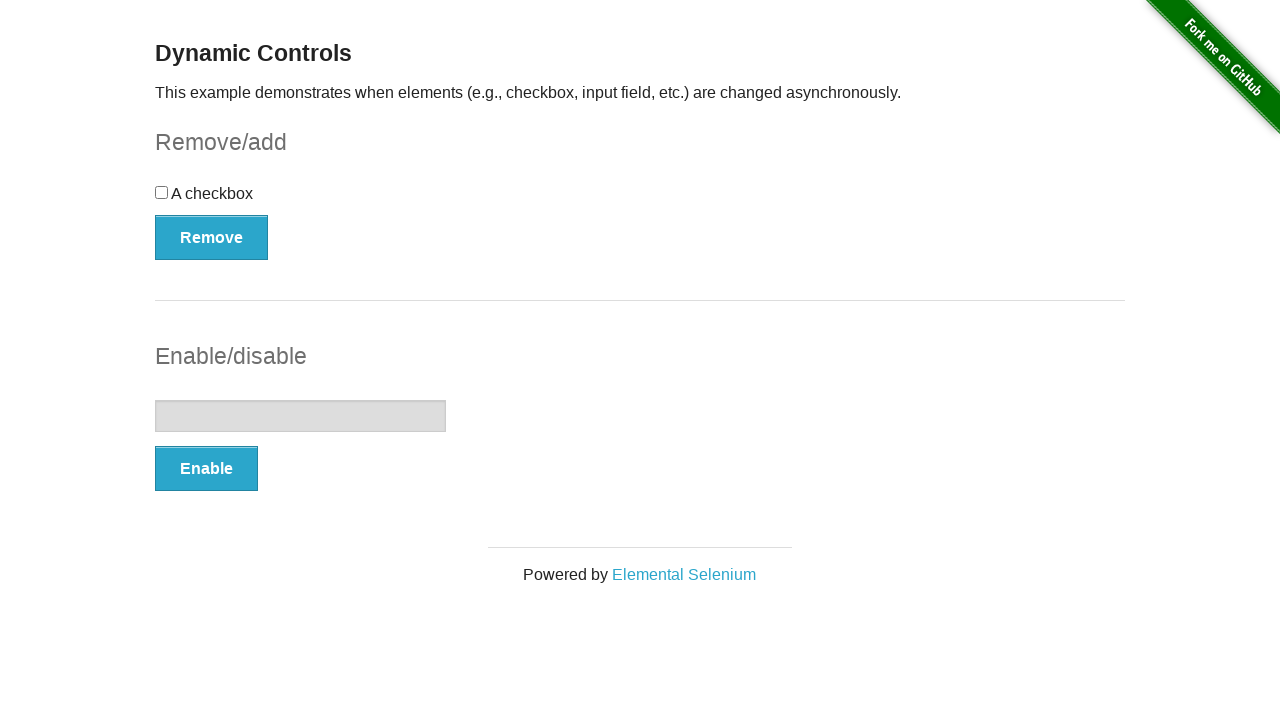

Clicked the Remove button at (212, 237) on xpath=//*[text()='Remove']
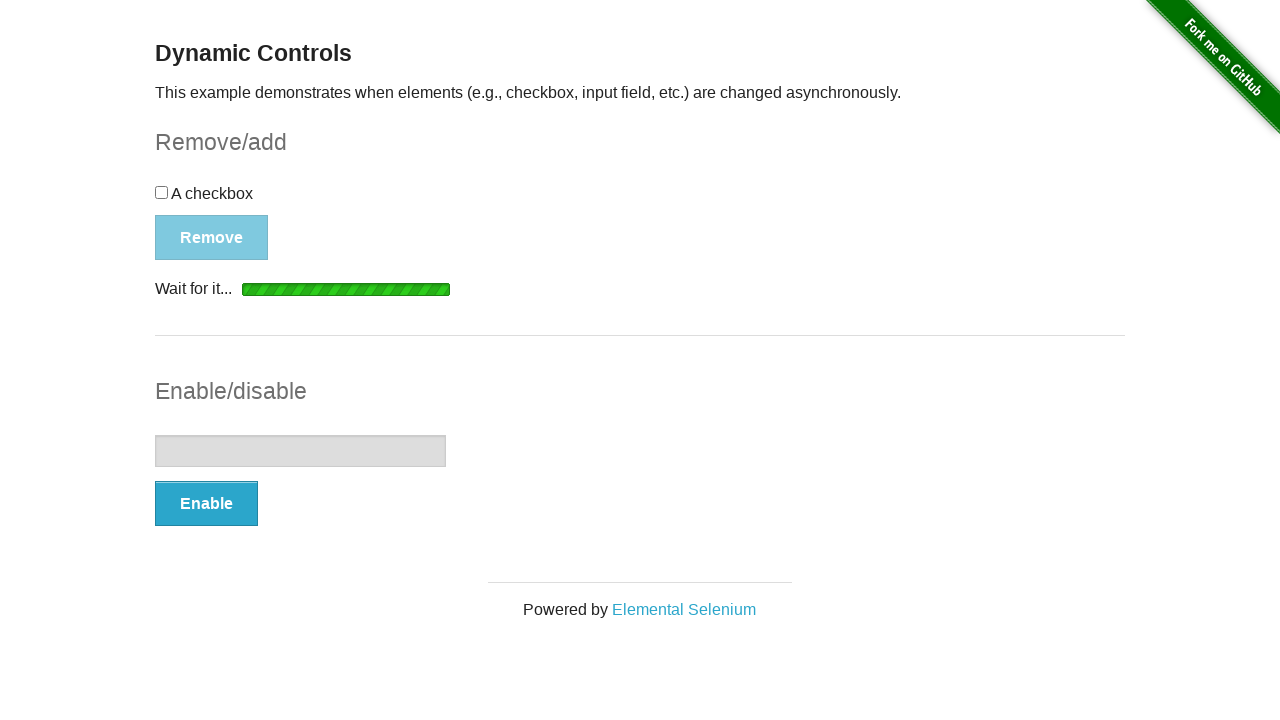

Waited for and verified the 'It's gone!' message appeared
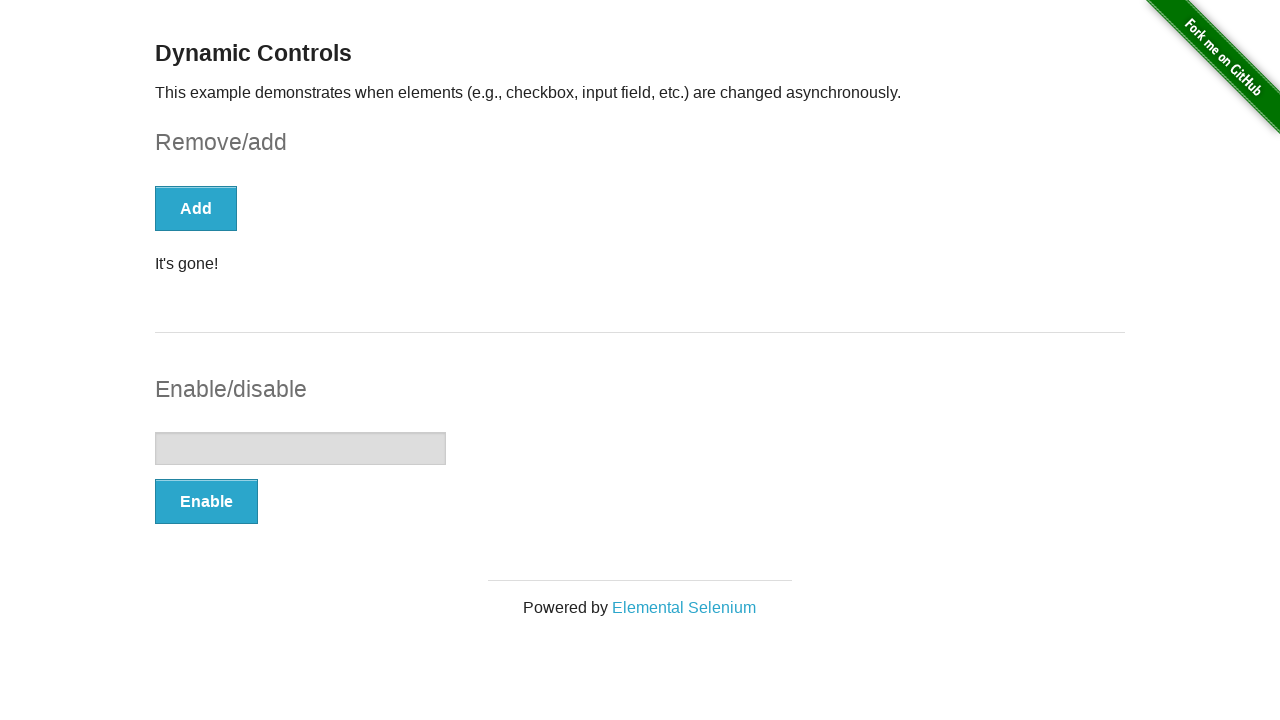

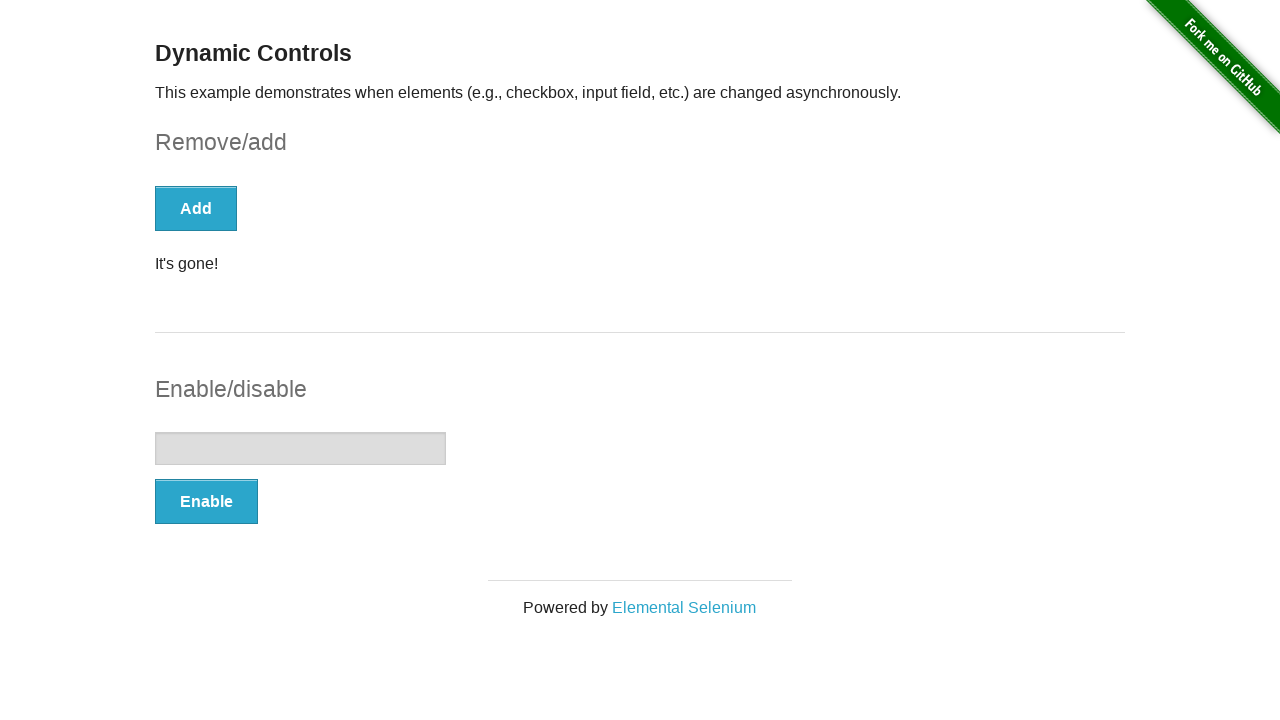